Tests that new items are appended to the bottom of the todo list by creating 3 items

Starting URL: https://demo.playwright.dev/todomvc

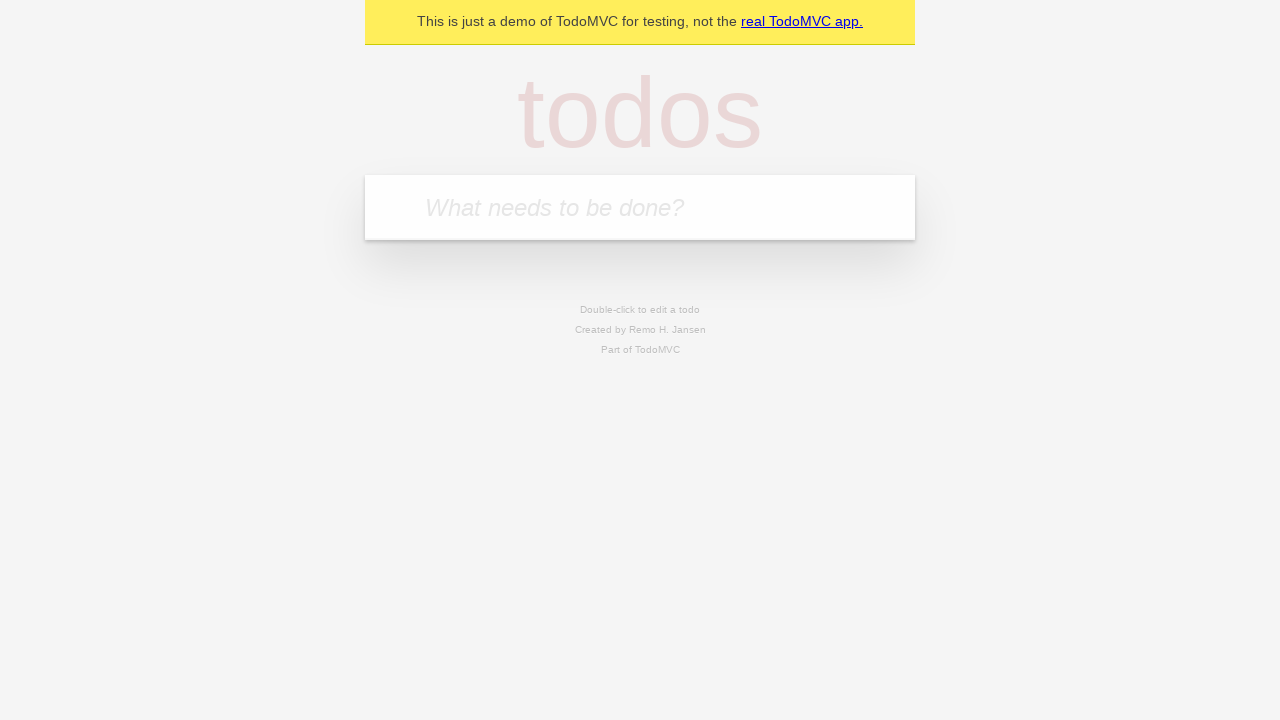

Located the 'What needs to be done?' input field
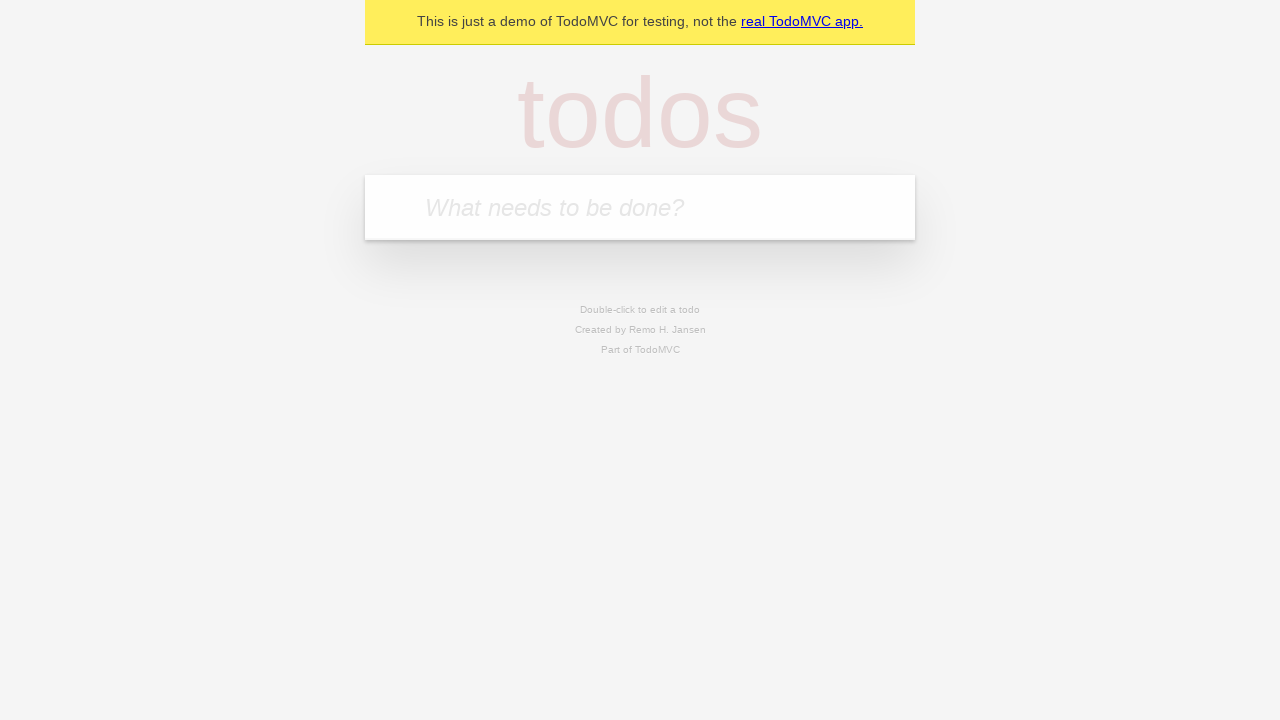

Filled first todo item: 'buy some cheese' on internal:attr=[placeholder="What needs to be done?"i]
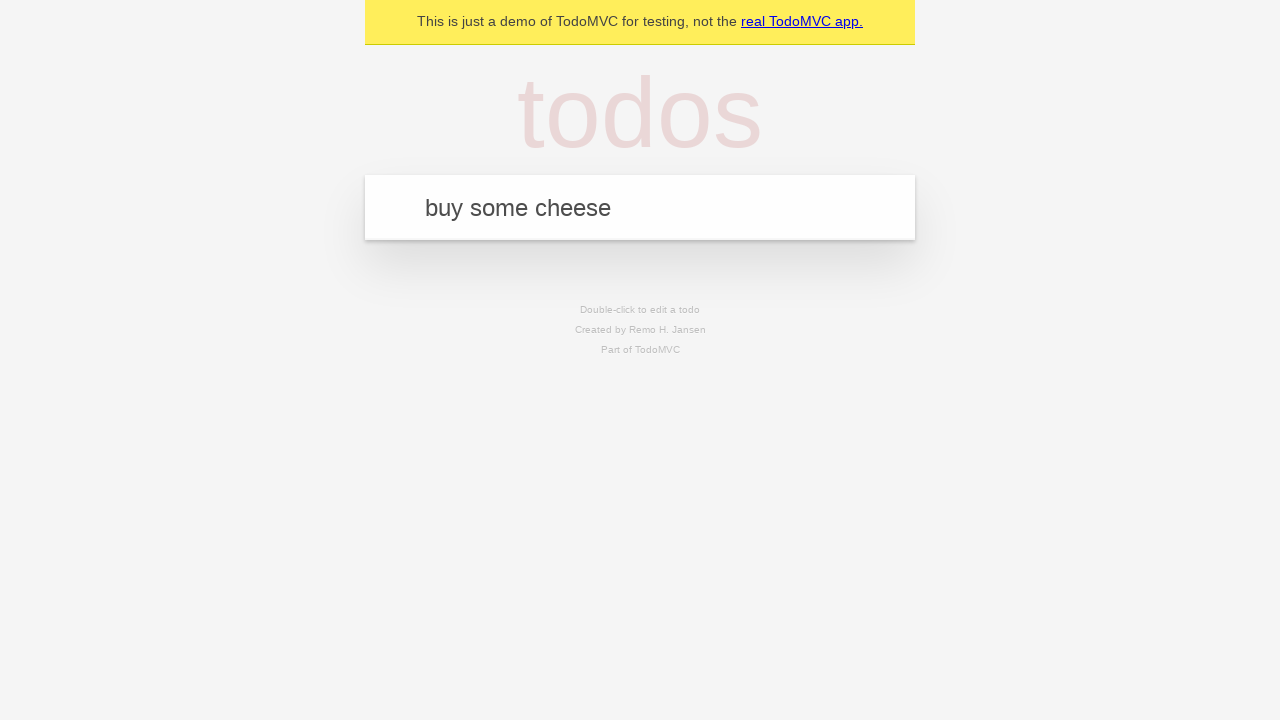

Pressed Enter to add first todo item on internal:attr=[placeholder="What needs to be done?"i]
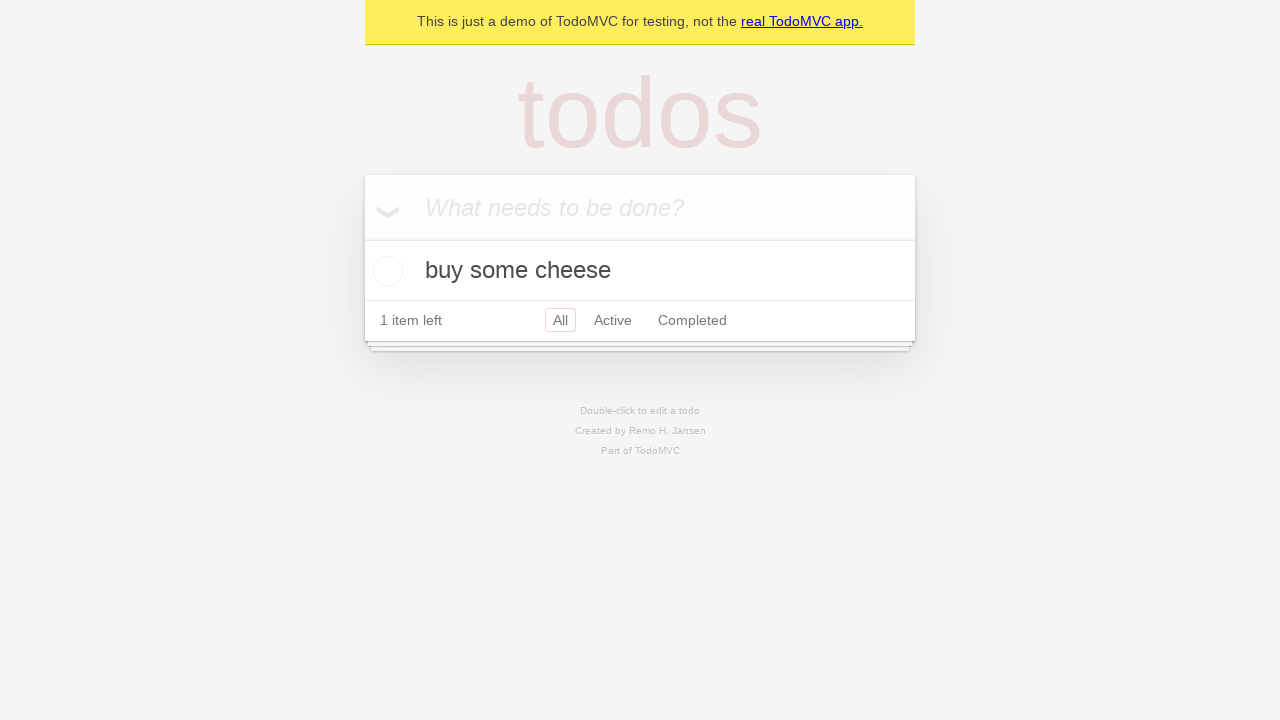

Filled second todo item: 'feed the cat' on internal:attr=[placeholder="What needs to be done?"i]
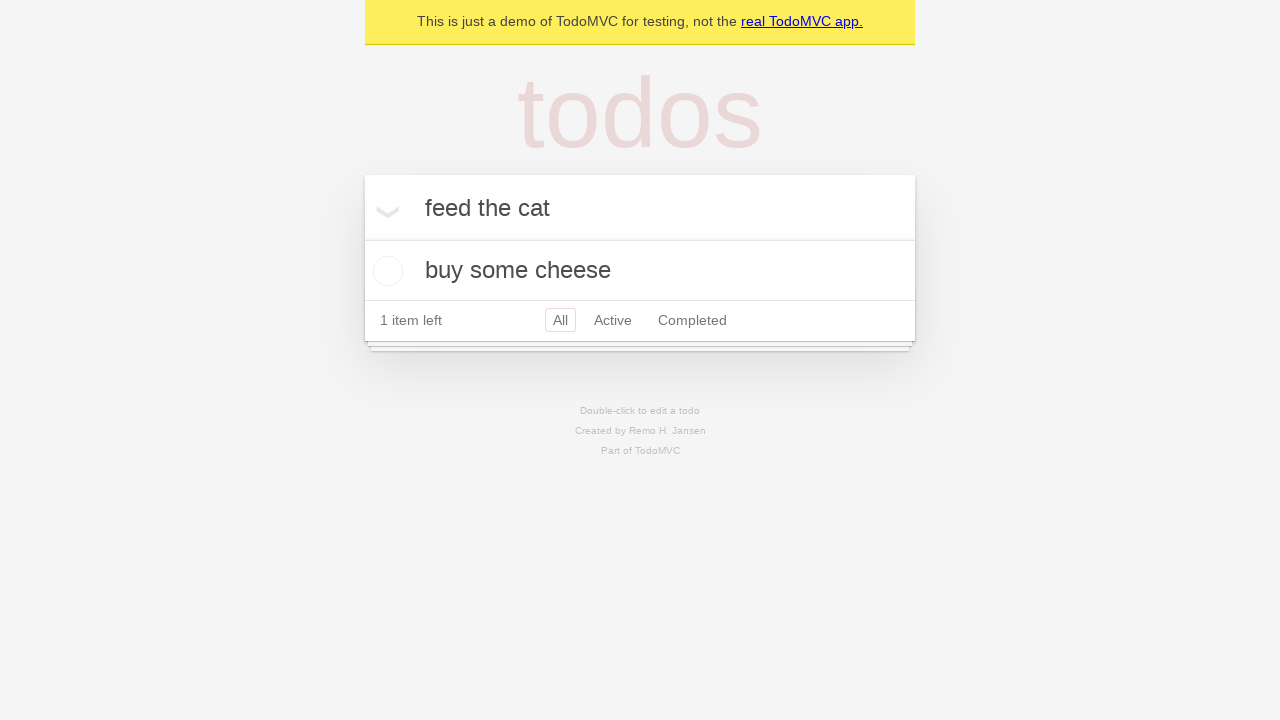

Pressed Enter to add second todo item on internal:attr=[placeholder="What needs to be done?"i]
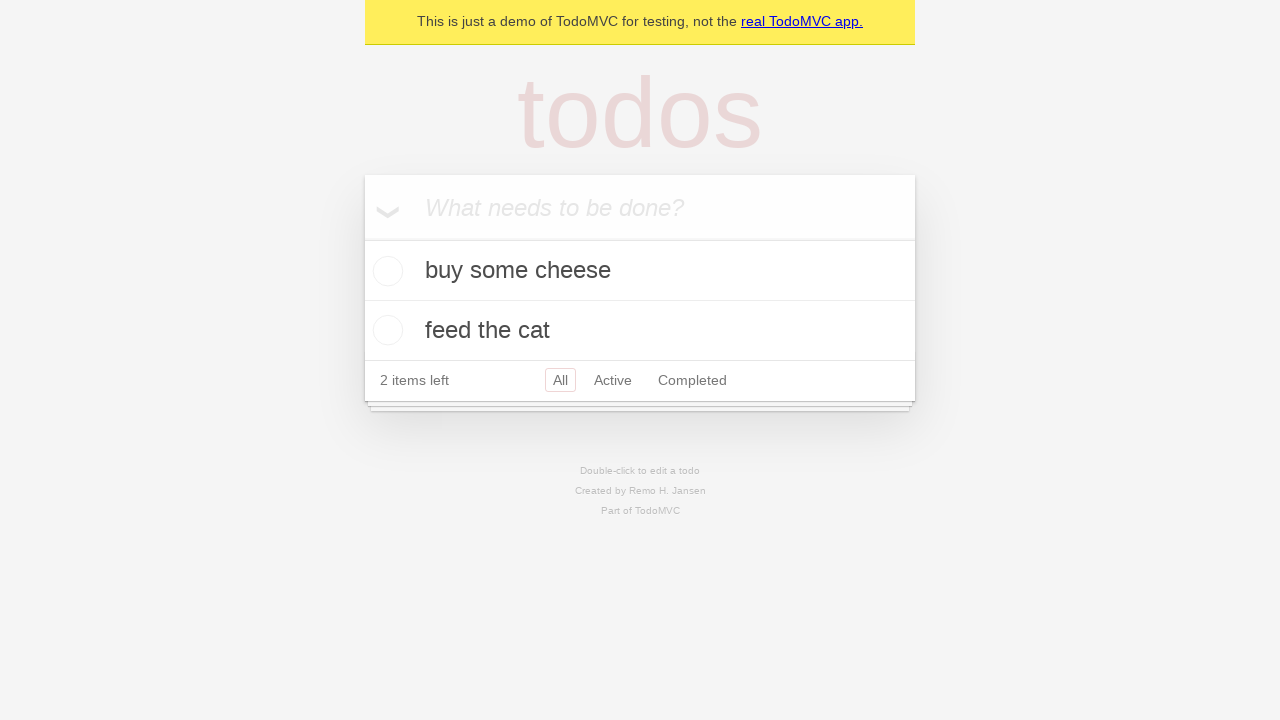

Filled third todo item: 'book a doctors appointment' on internal:attr=[placeholder="What needs to be done?"i]
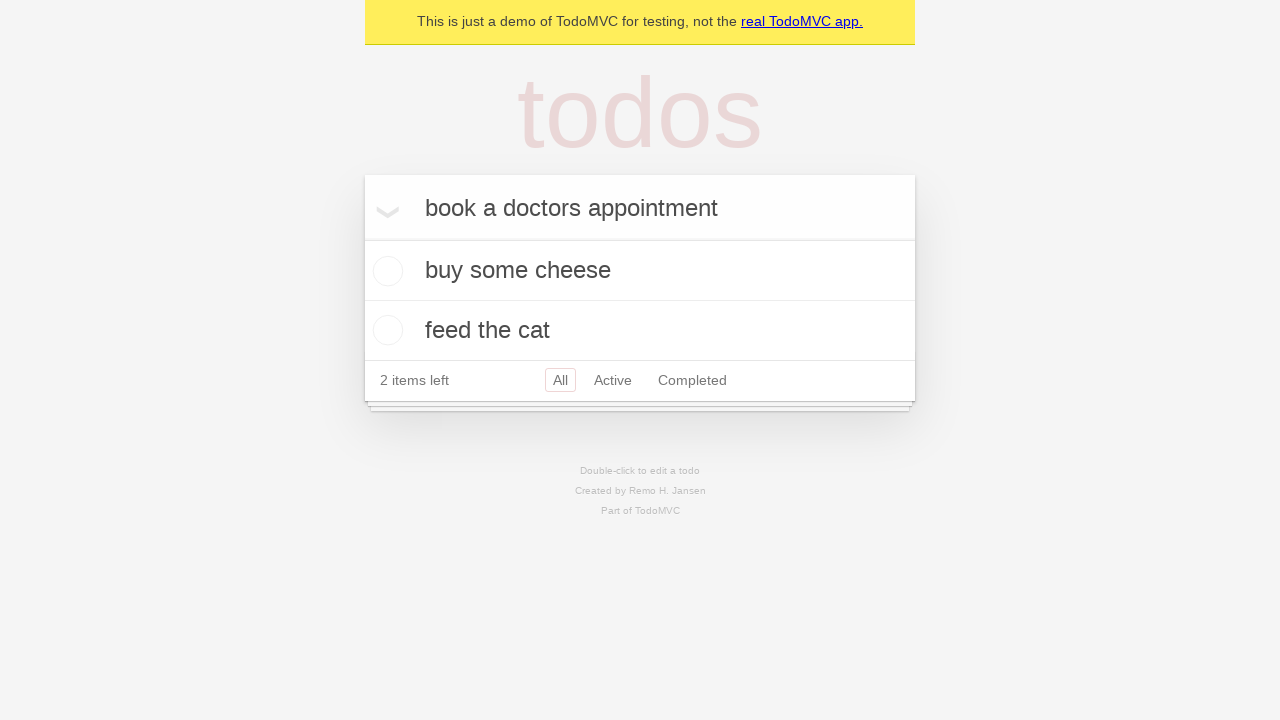

Pressed Enter to add third todo item on internal:attr=[placeholder="What needs to be done?"i]
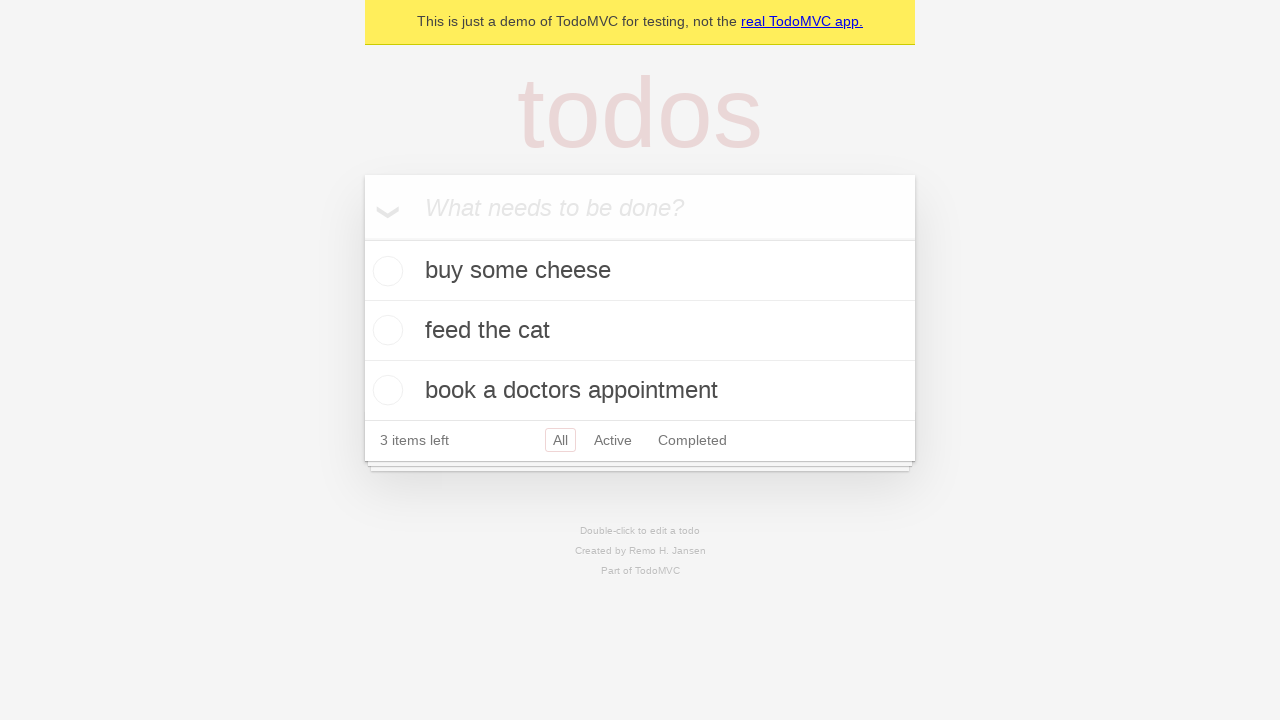

Verified all 3 todo items have been added to the list
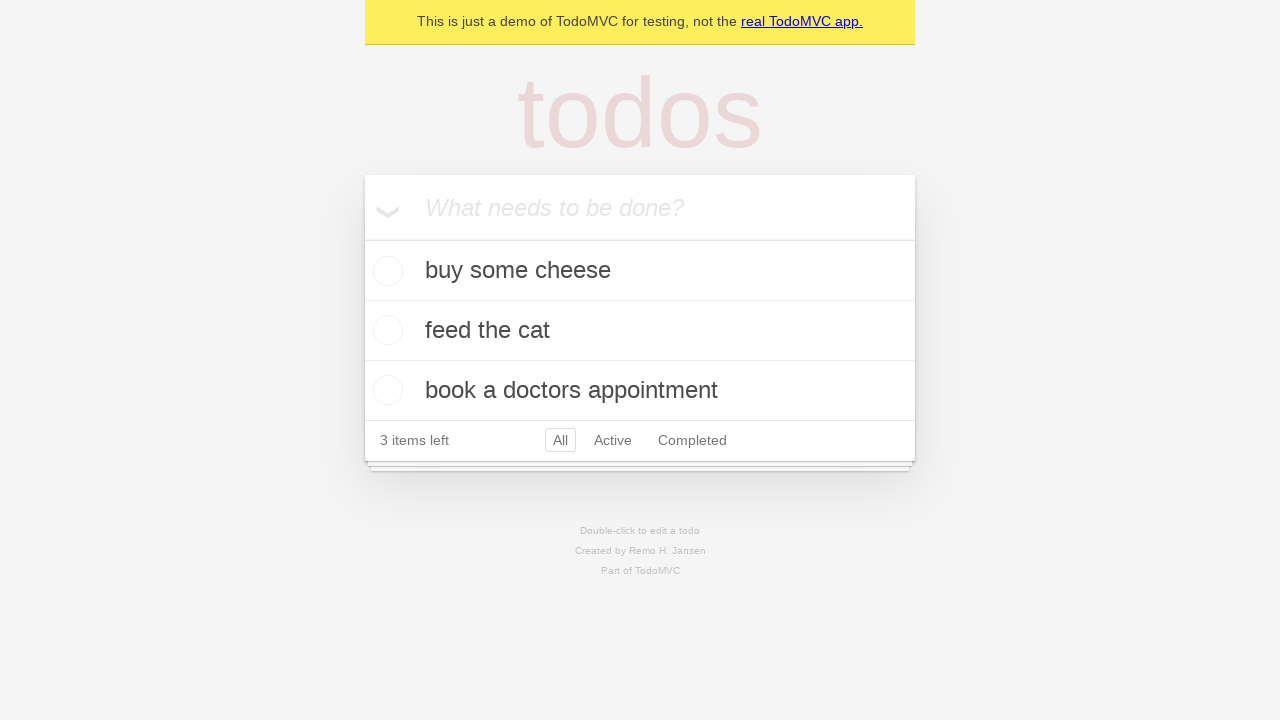

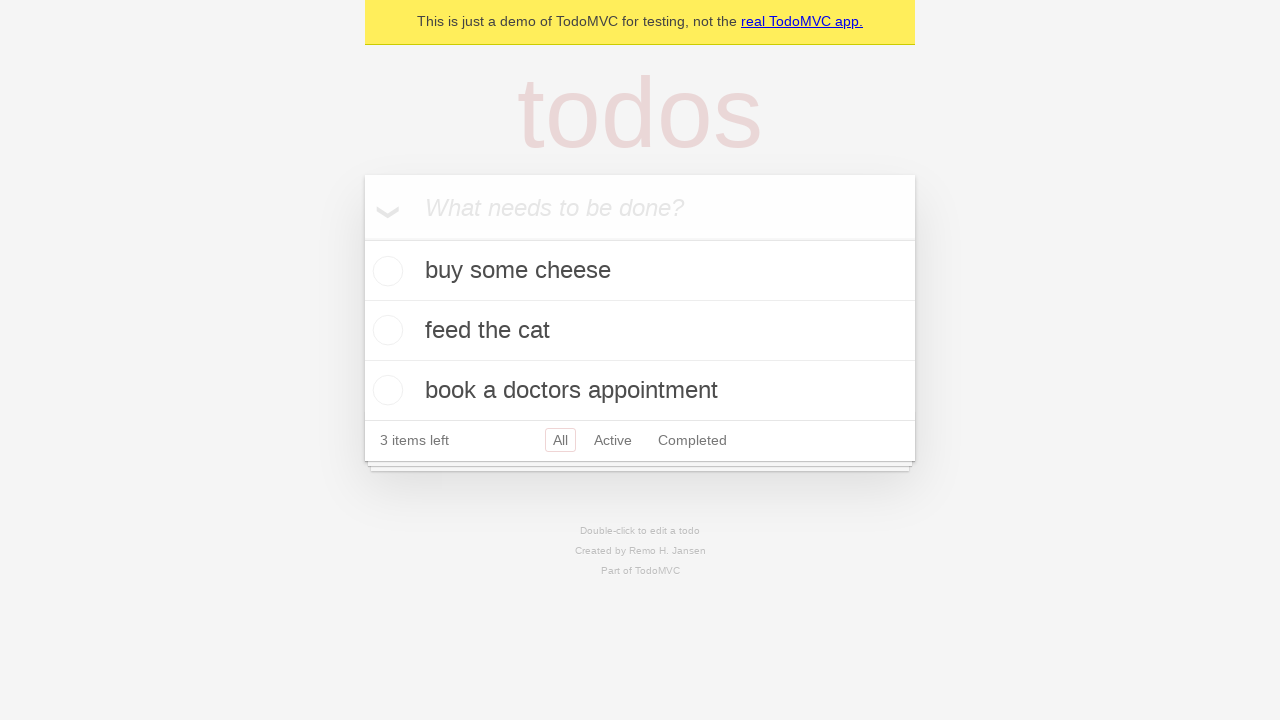